Tests a text box form by filling in user information (name, email, addresses) and verifying the submitted data is displayed correctly

Starting URL: https://demoqa.com/text-box

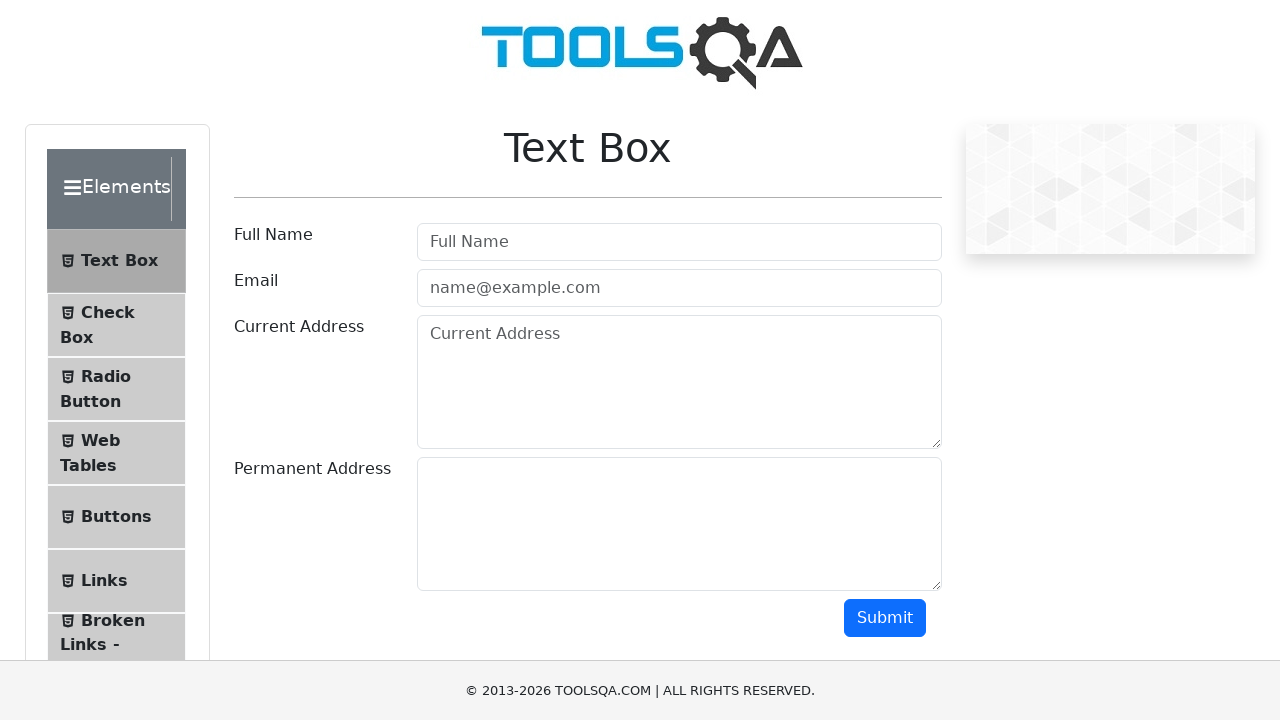

Filled user name field with 'Svetlana Kirchenko' on #userName
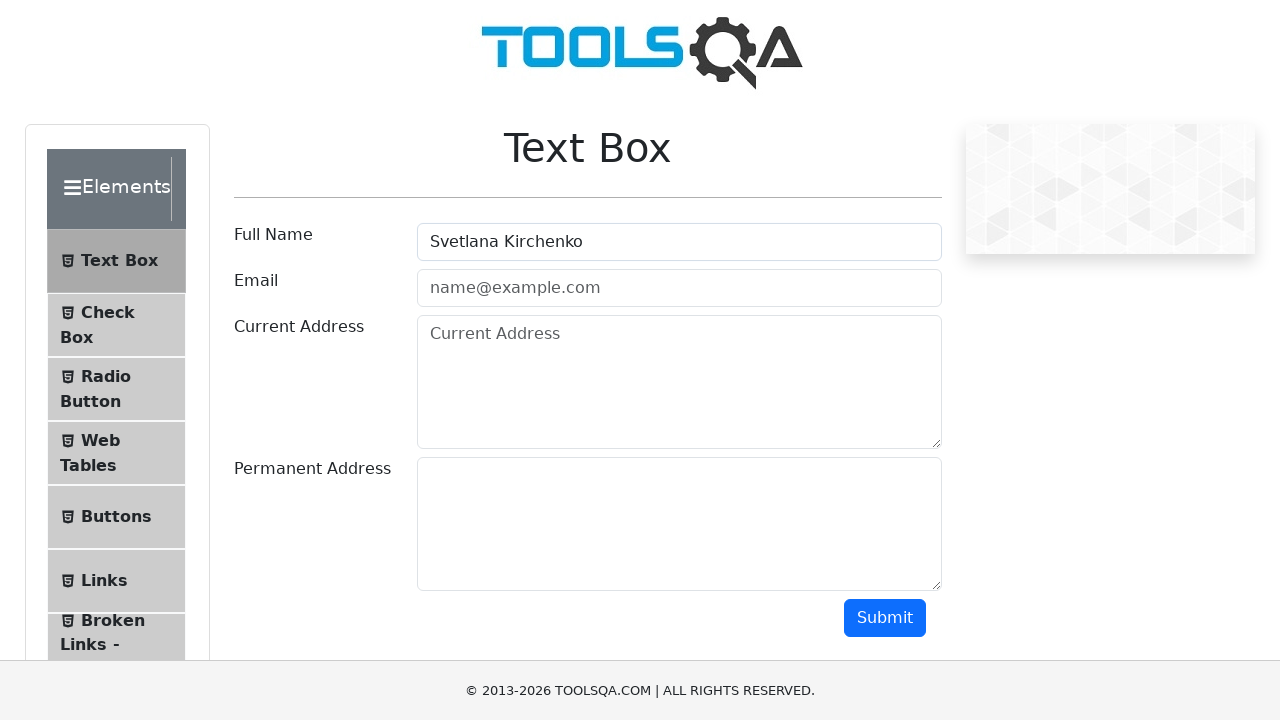

Filled email field with 'svetlana@kirchenko.ru' on #userEmail
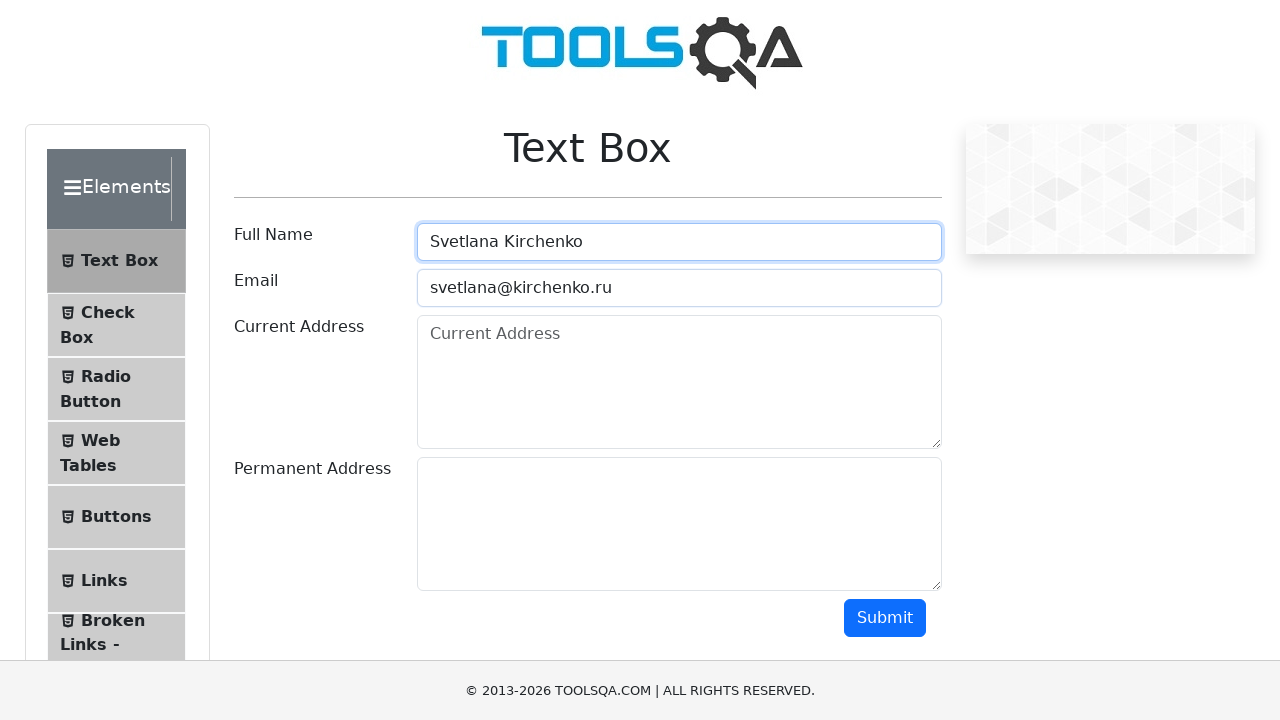

Filled current address field with 'Stavropol, Mira 123' on #currentAddress
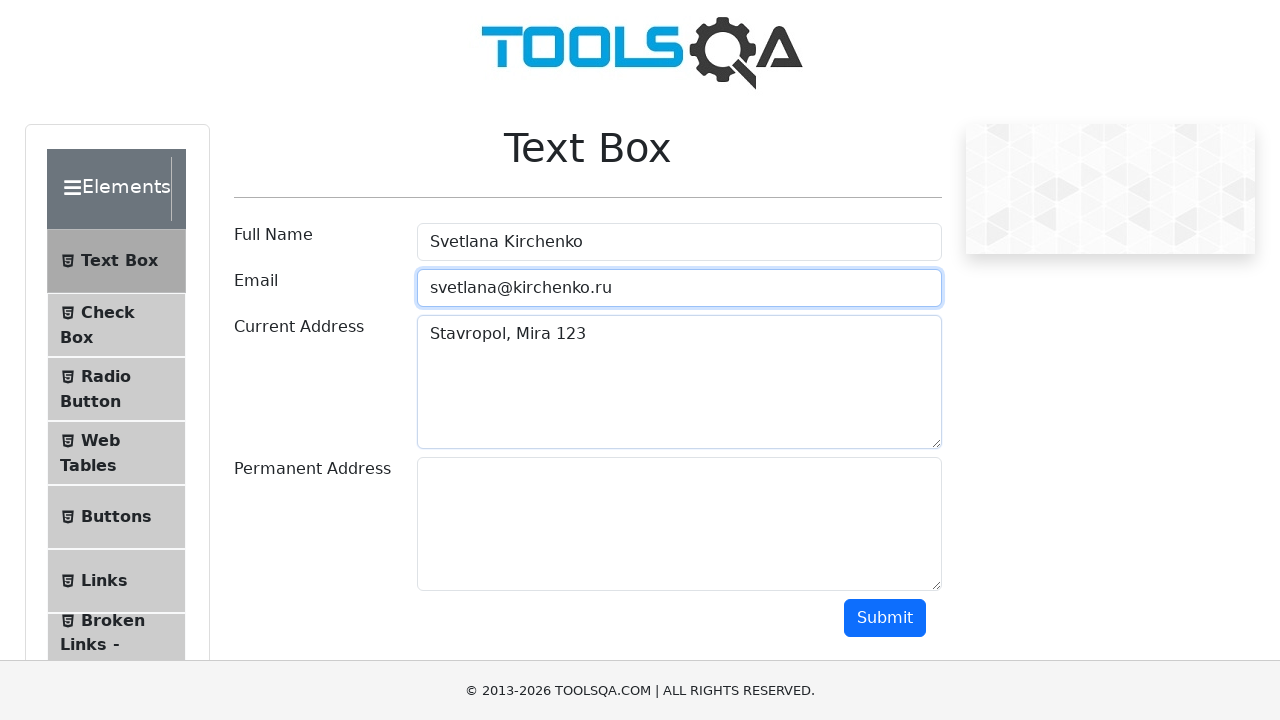

Filled permanent address field with 'Address 2' on #permanentAddress
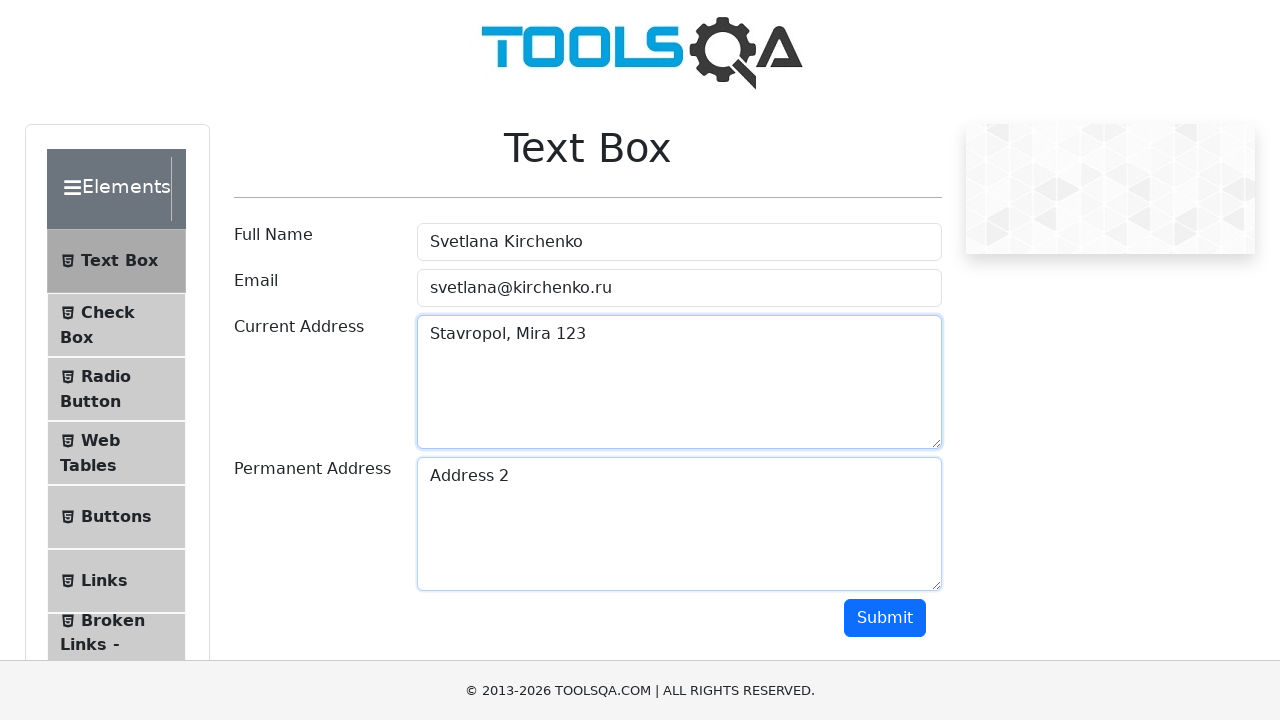

Clicked submit button to submit the form at (885, 618) on #submit
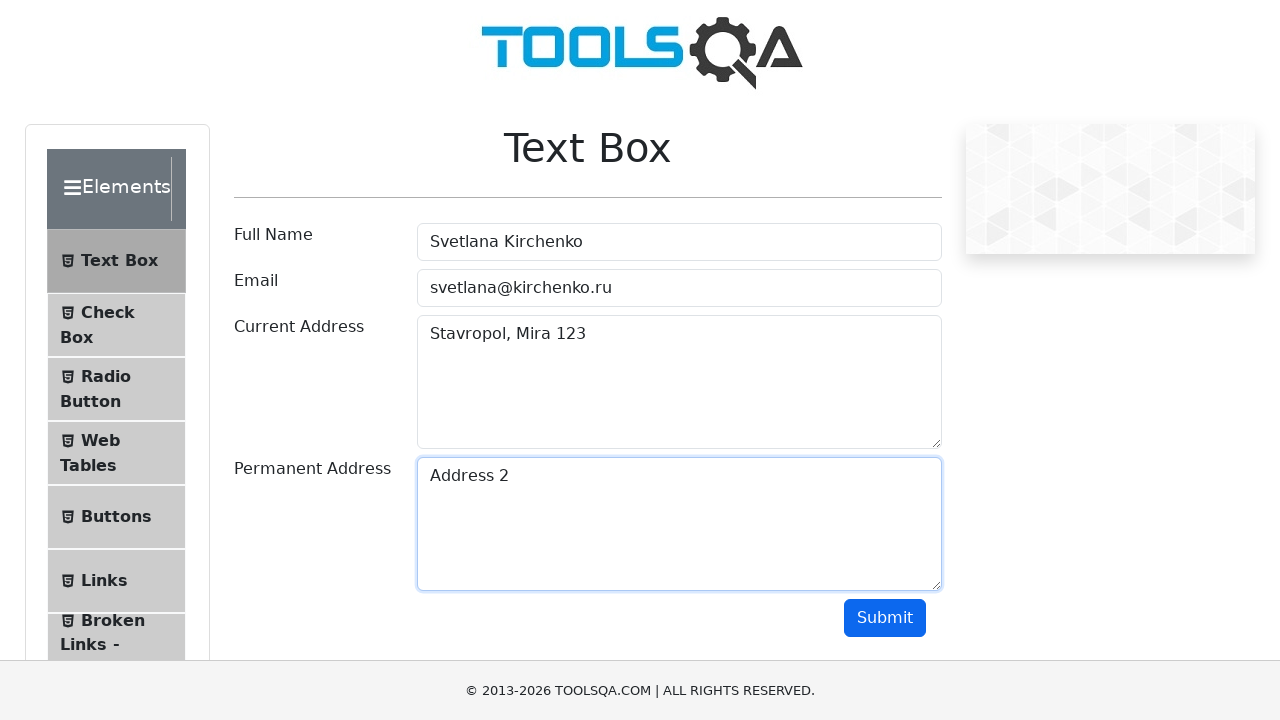

Waited for output section to appear
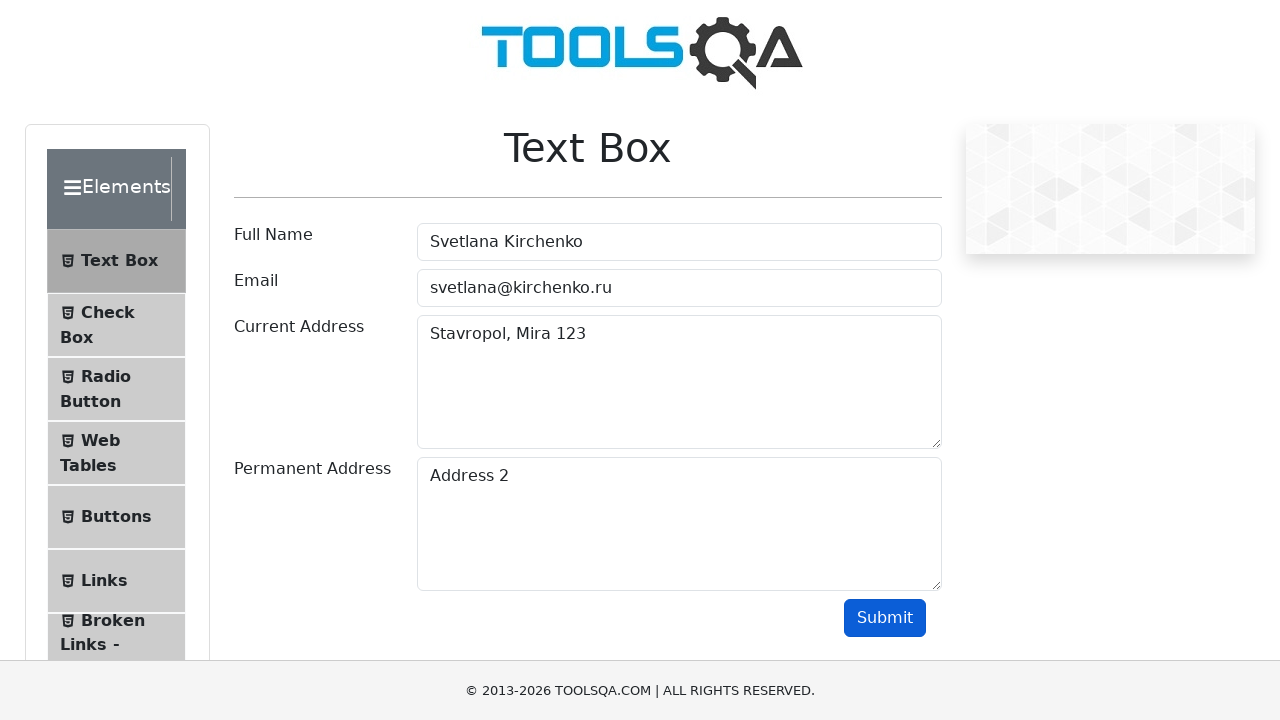

Verified user name 'Svetlana Kirchenko' is displayed in output
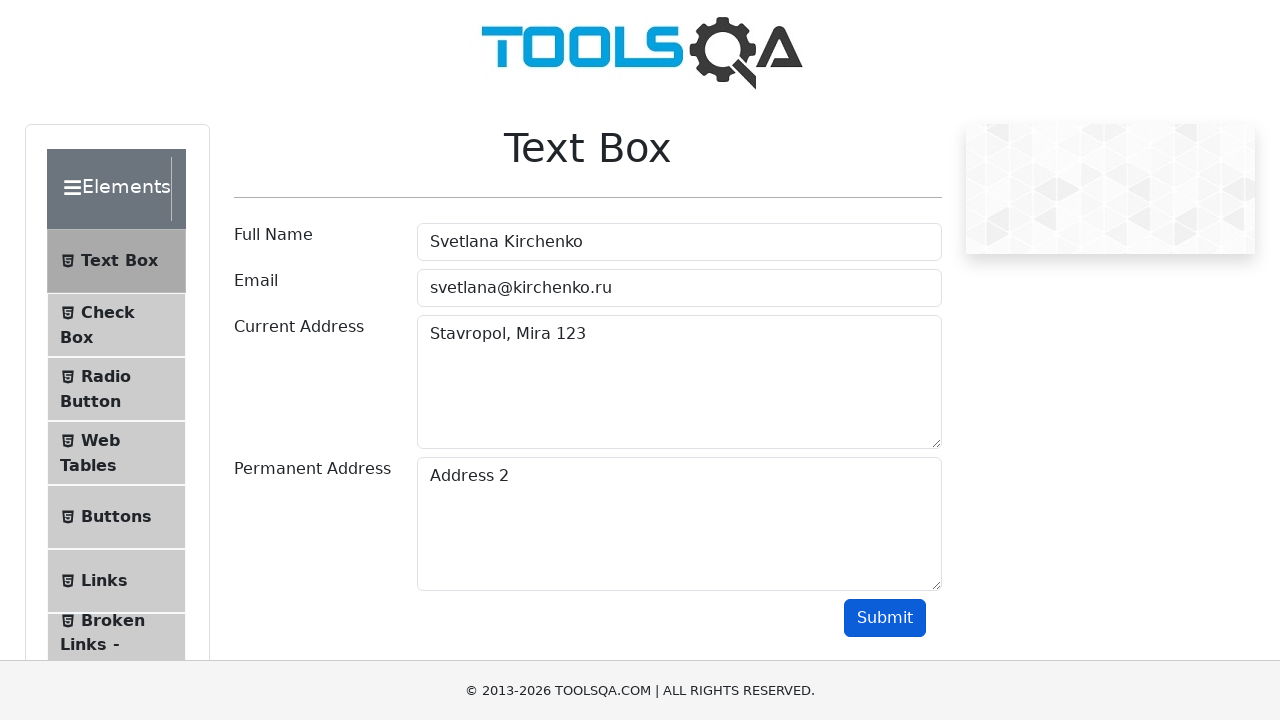

Verified email 'svetlana@kirchenko.ru' is displayed in output
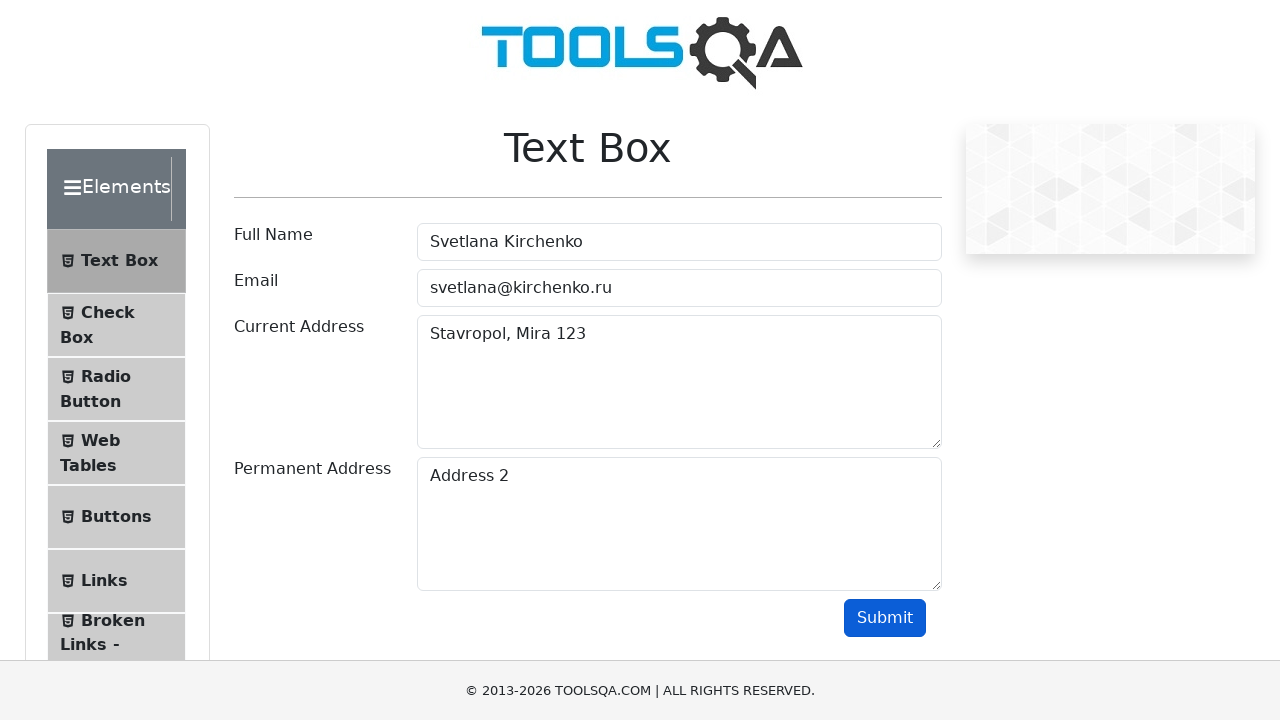

Verified current address 'Stavropol, Mira 123' is displayed in output
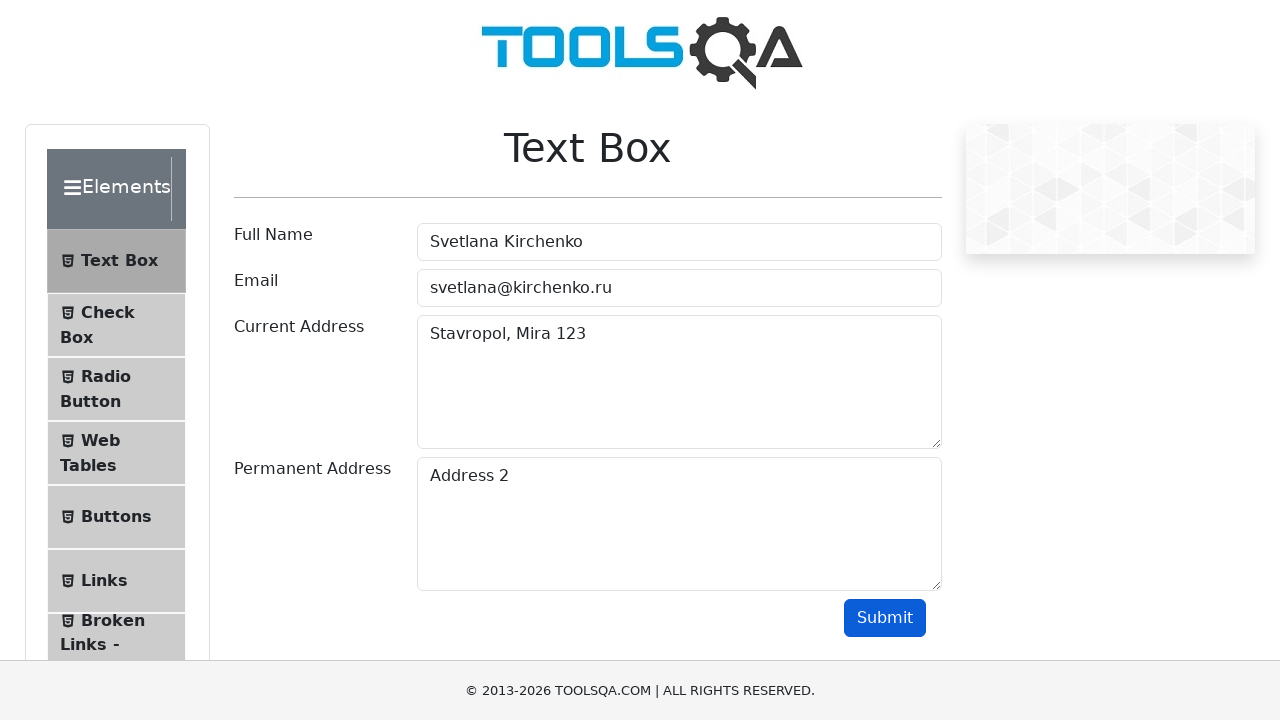

Verified permanent address 'Address 2' is displayed in output
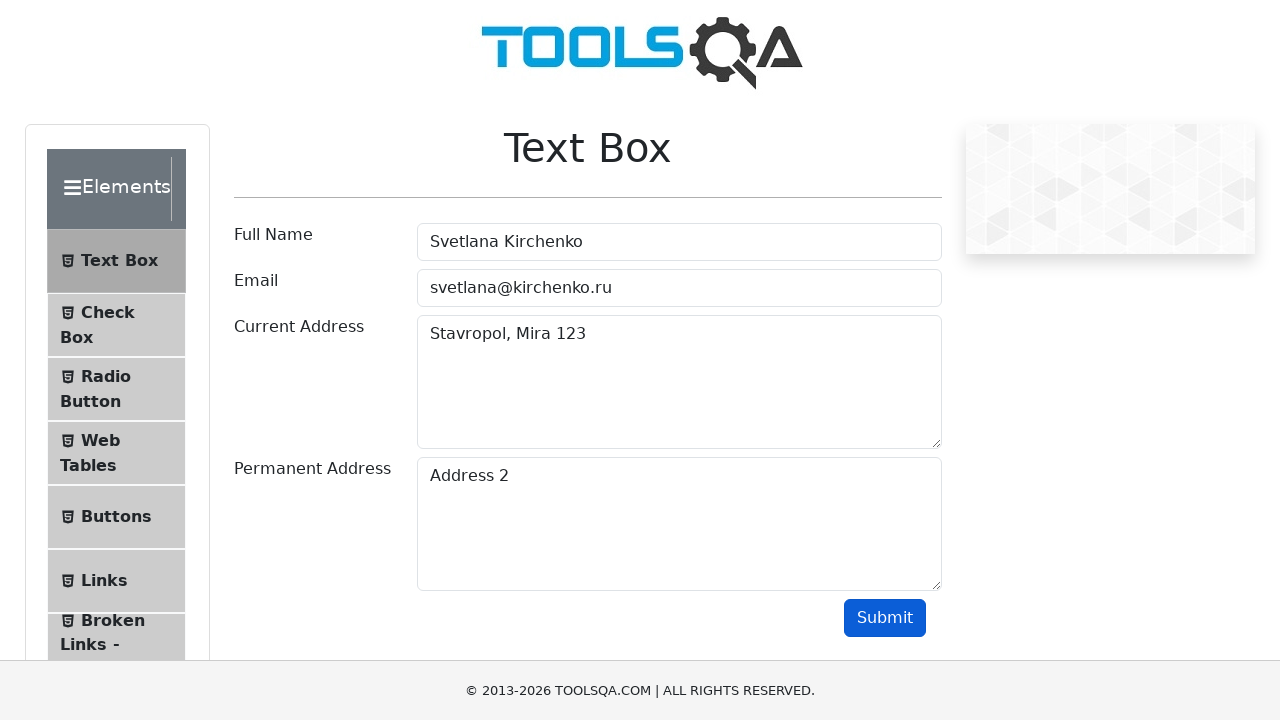

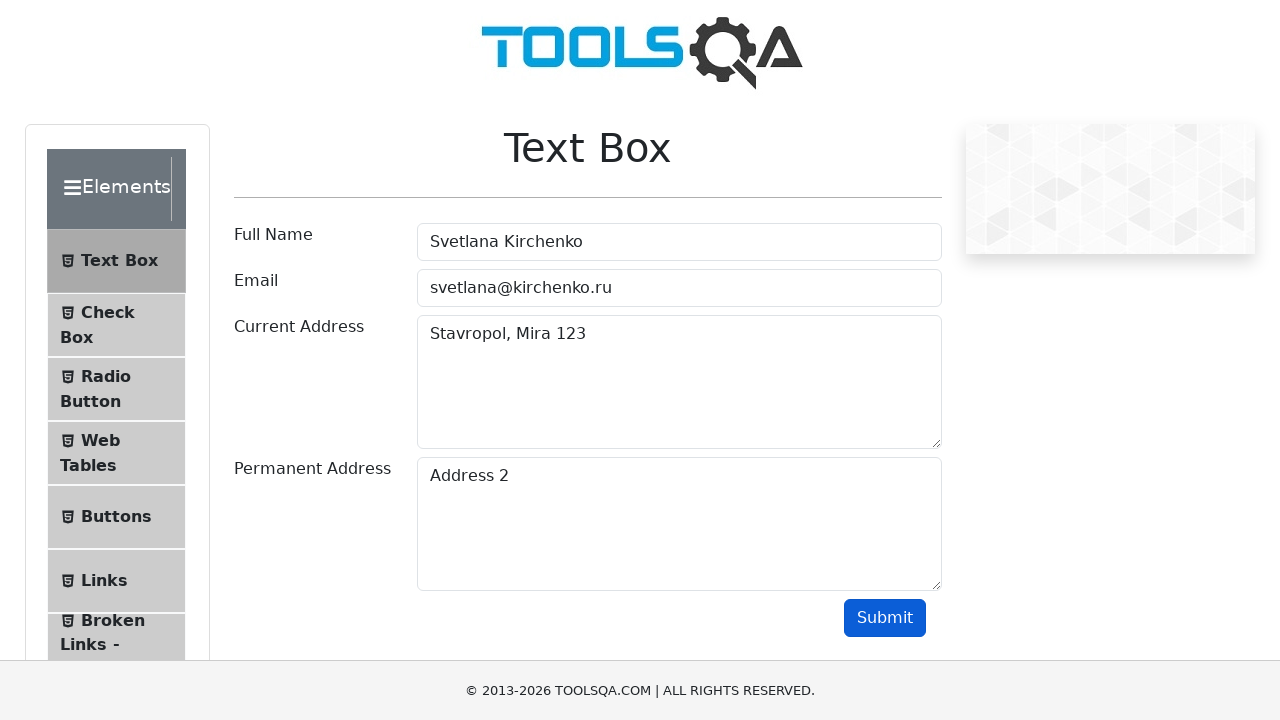